Tests opting out of A/B tests by adding an opt-out cookie before visiting the A/B test page, then navigating to verify the page displays "No A/B Test" heading

Starting URL: http://the-internet.herokuapp.com

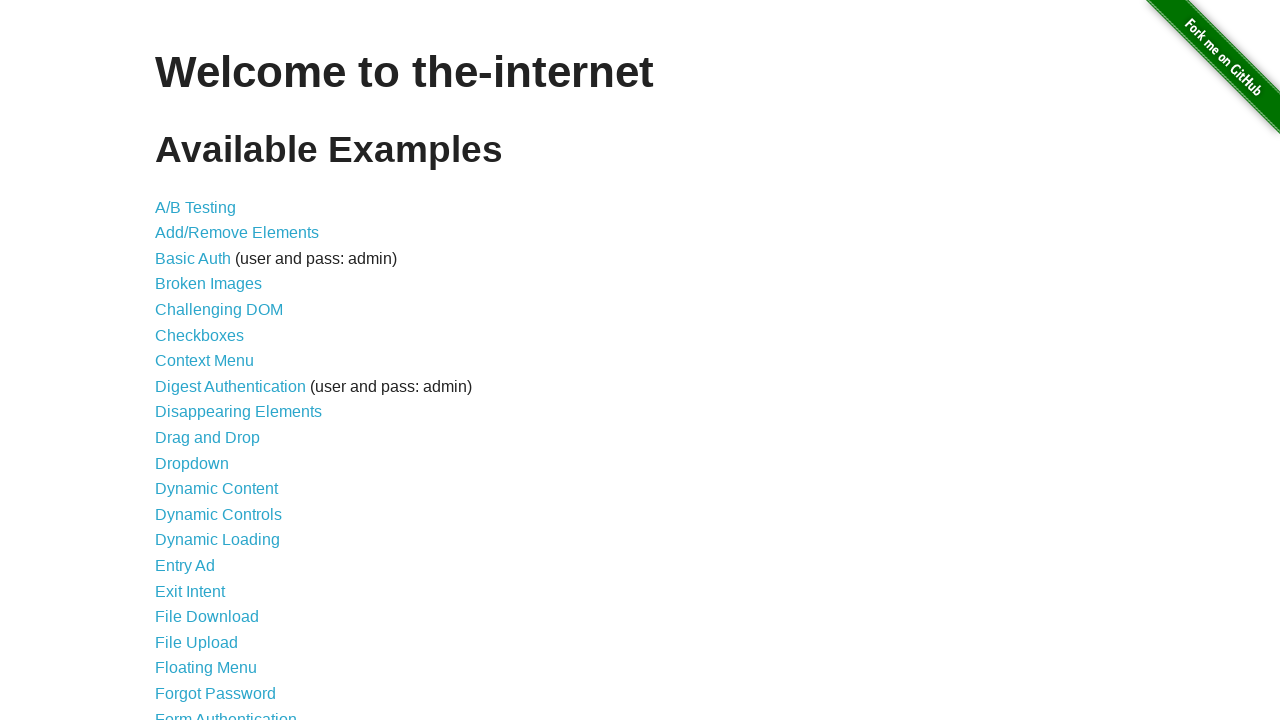

Added optimizelyOptOut cookie to opt out of A/B testing
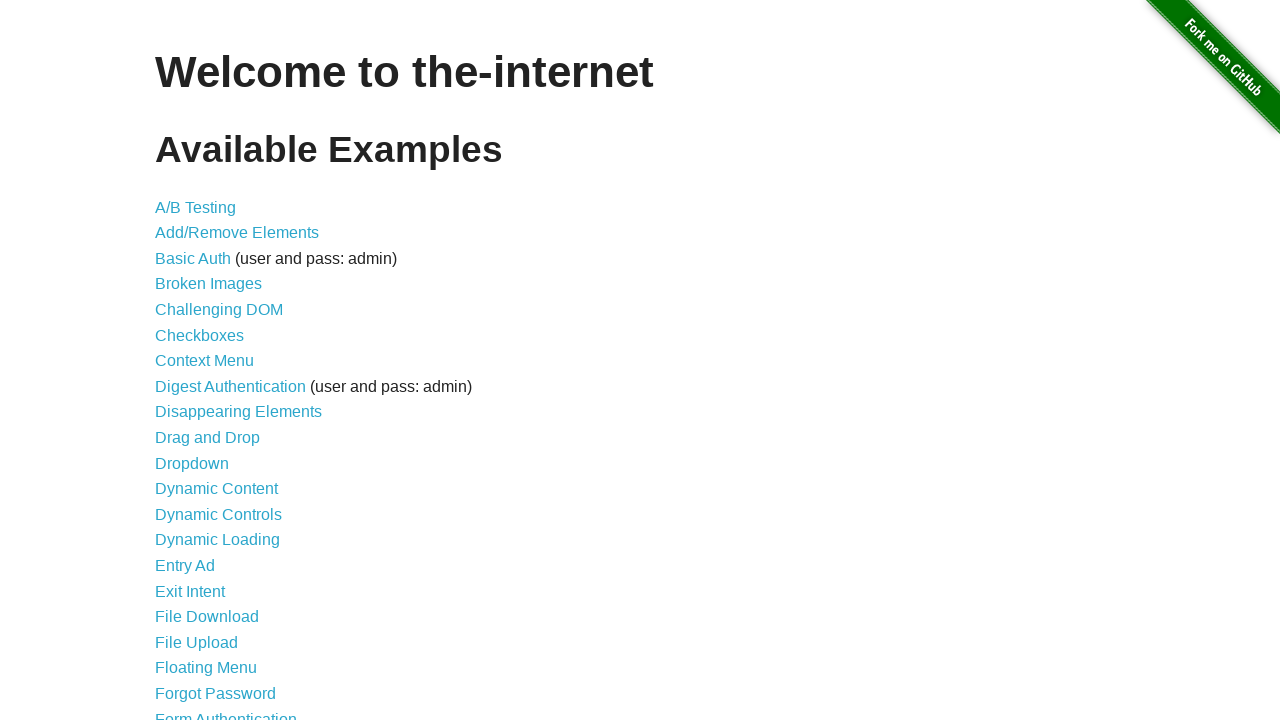

Navigated to A/B test page
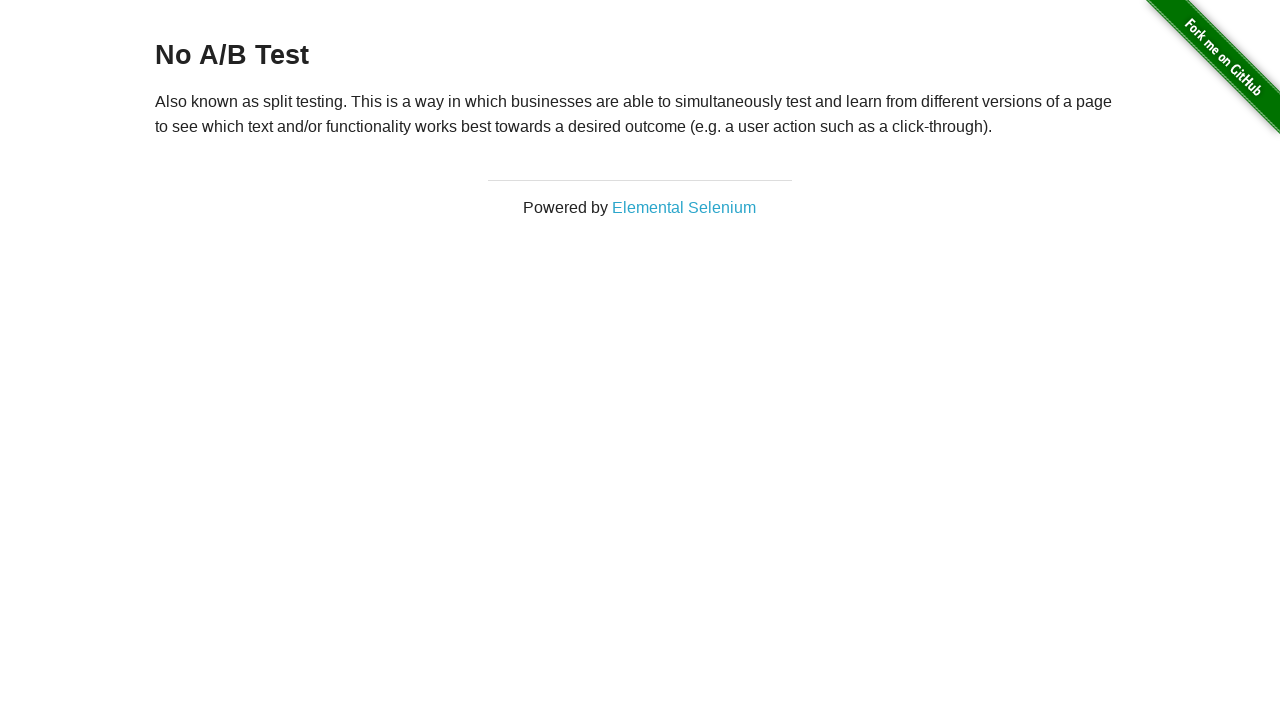

Retrieved heading text from page
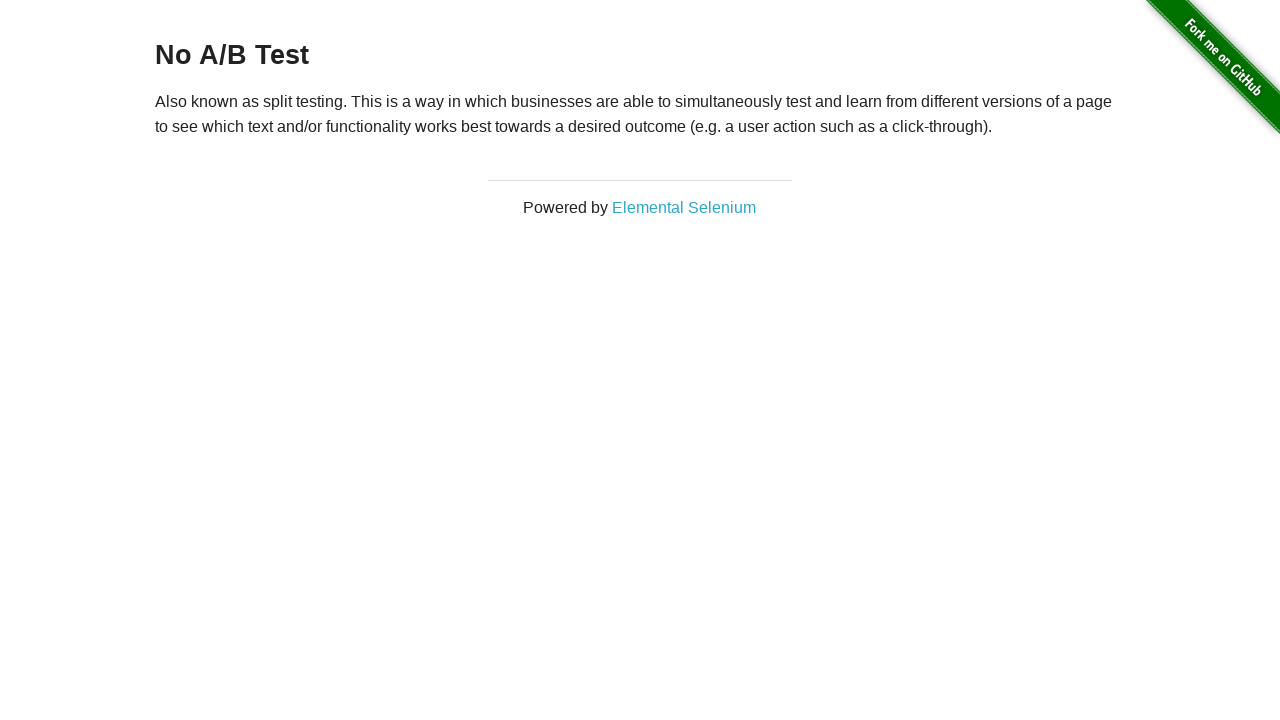

Verified heading displays 'No A/B Test' - opt-out successful
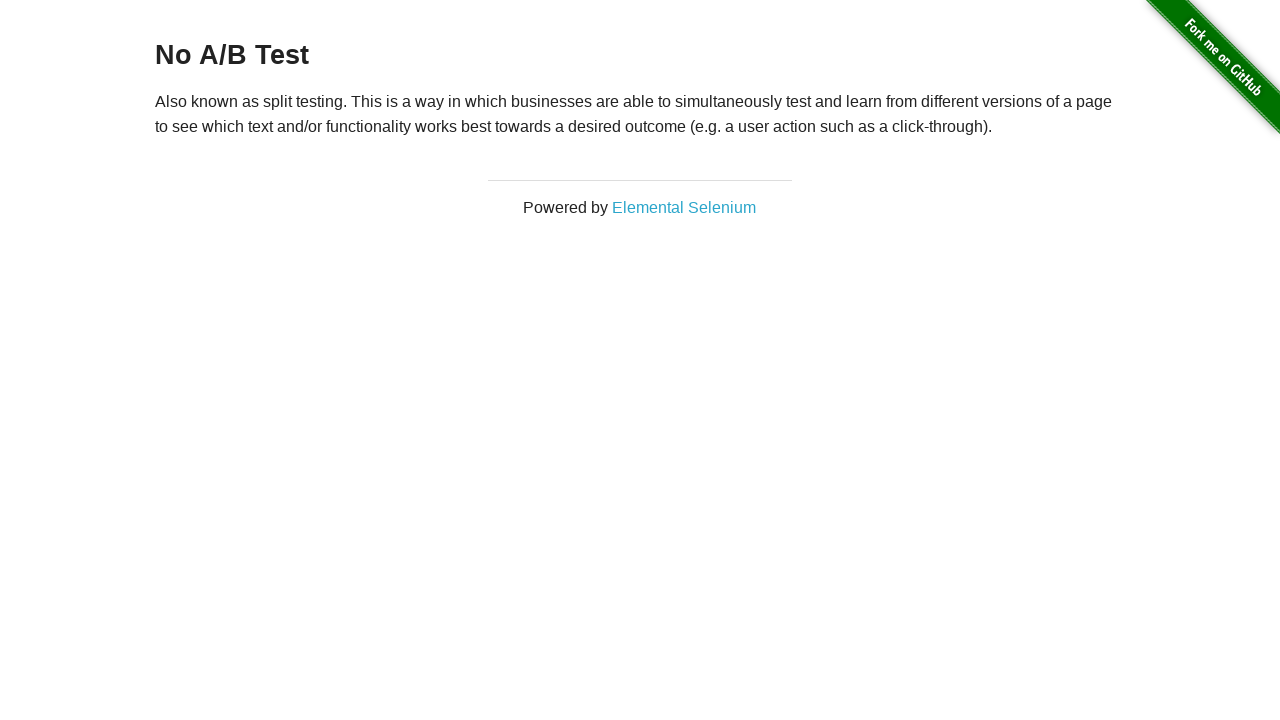

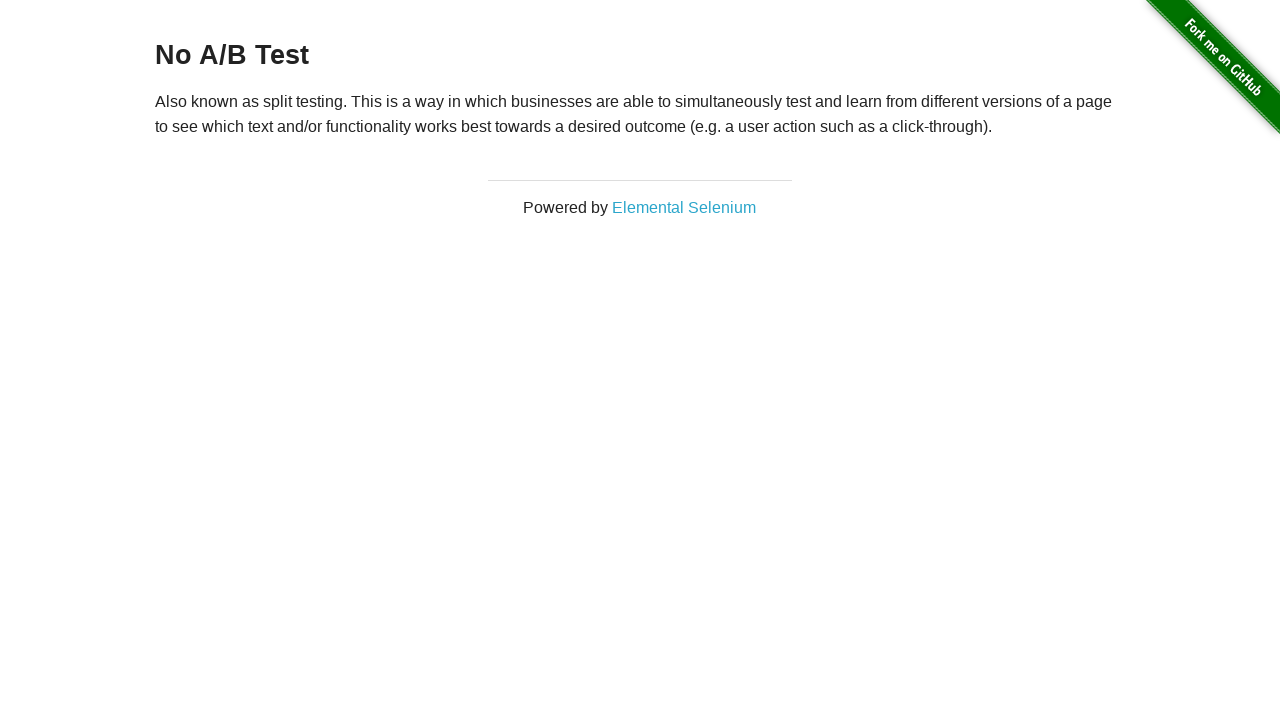